Tests a loading images page by waiting for images to finish loading (indicated by "Done!" text appearing) and then verifying that images are present on the page

Starting URL: https://bonigarcia.dev/selenium-webdriver-java/loading-images.html

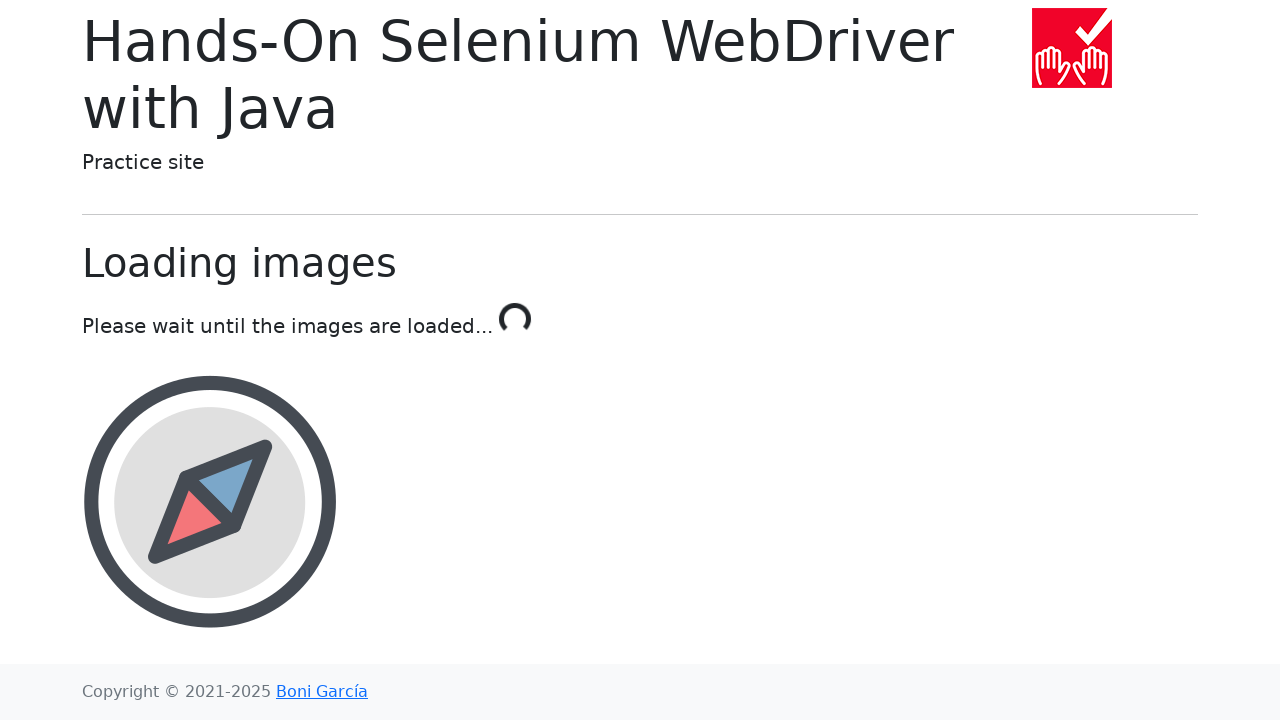

Waited for loading to complete - 'Done!' text appeared
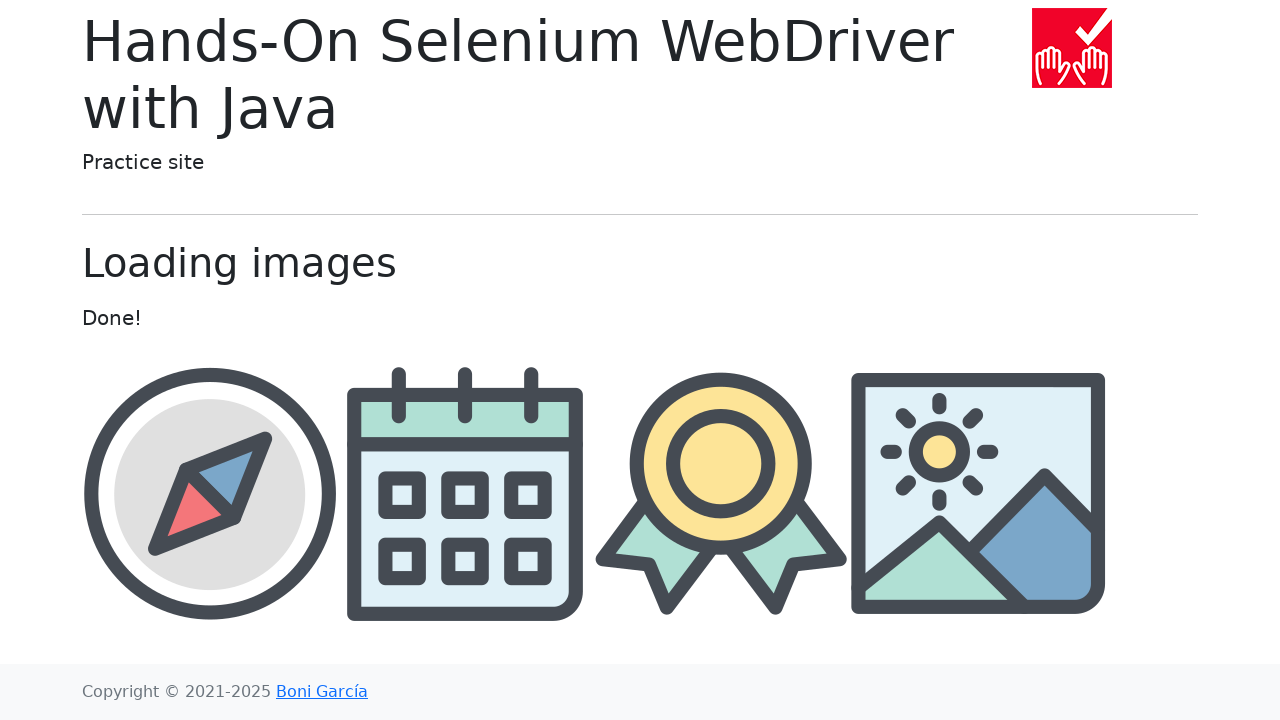

Verified that images are present on the page
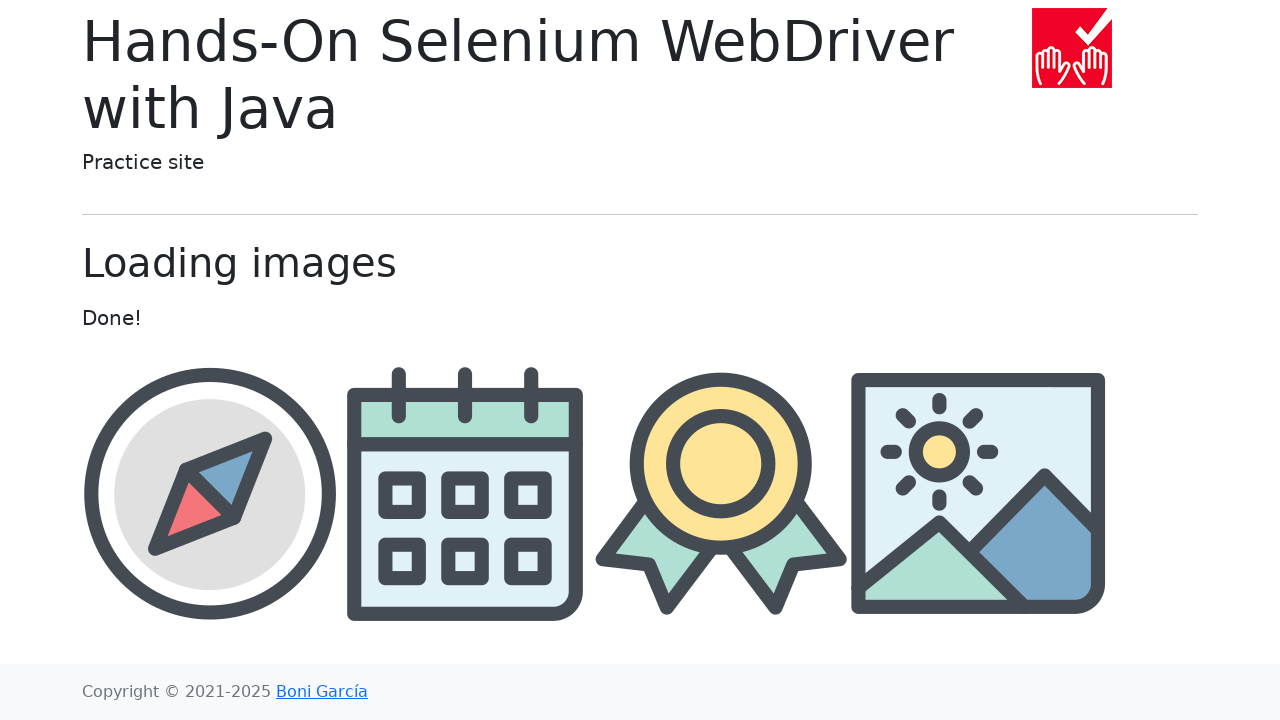

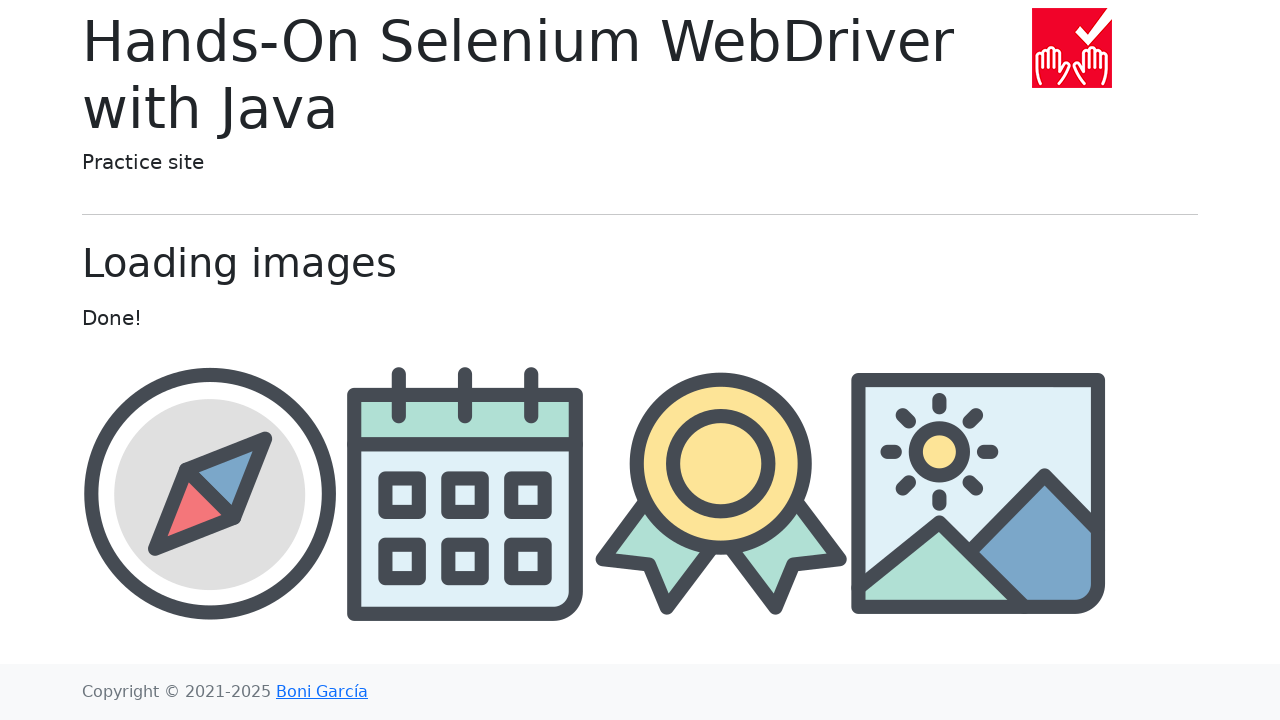